Tests complete checkout flow by adding product to cart, proceeding to checkout, filling billing information, selecting payment method and placing order

Starting URL: http://practice.automationtesting.in/

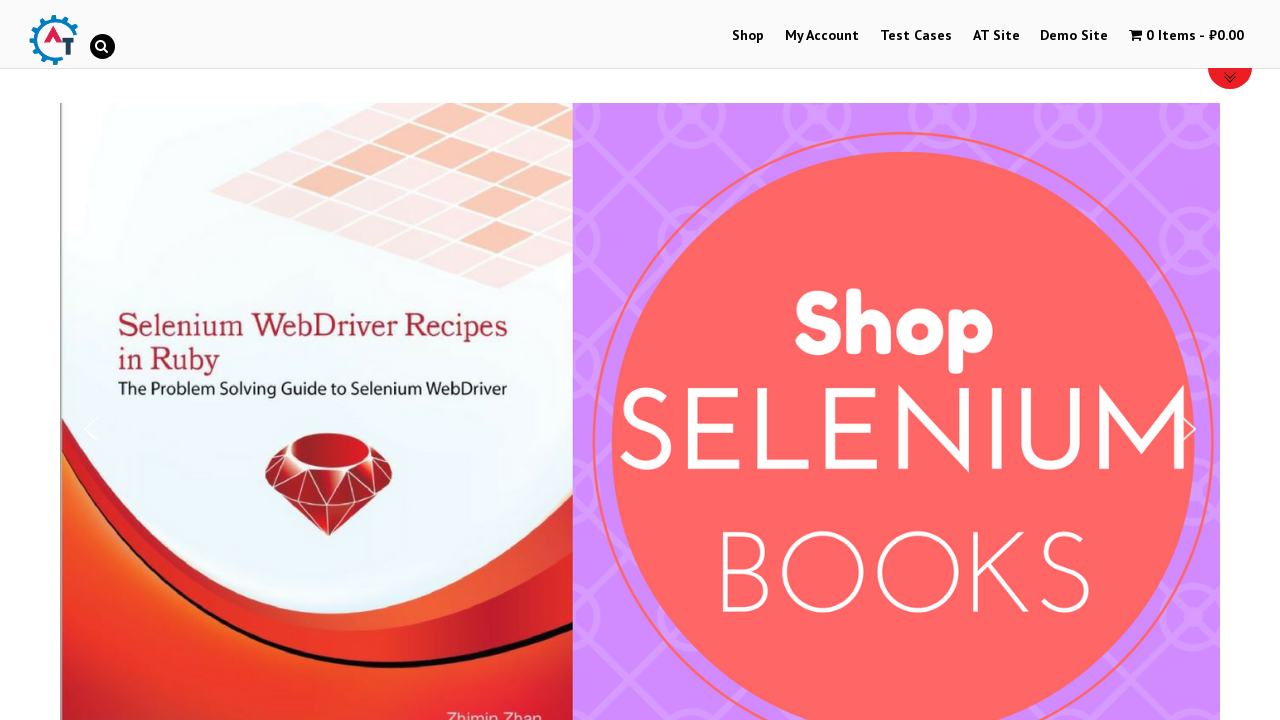

Clicked on Shop menu at (748, 36) on #menu-item-40 > :nth-child(1)
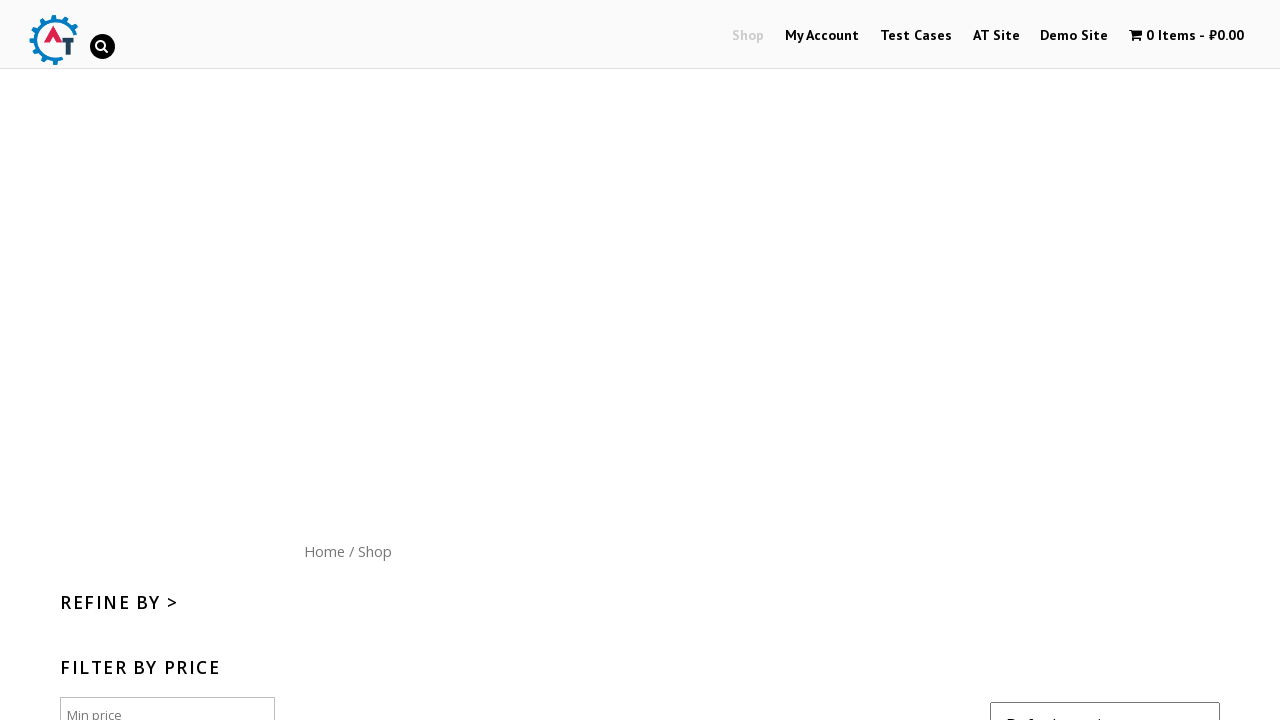

Scrolled down to view products
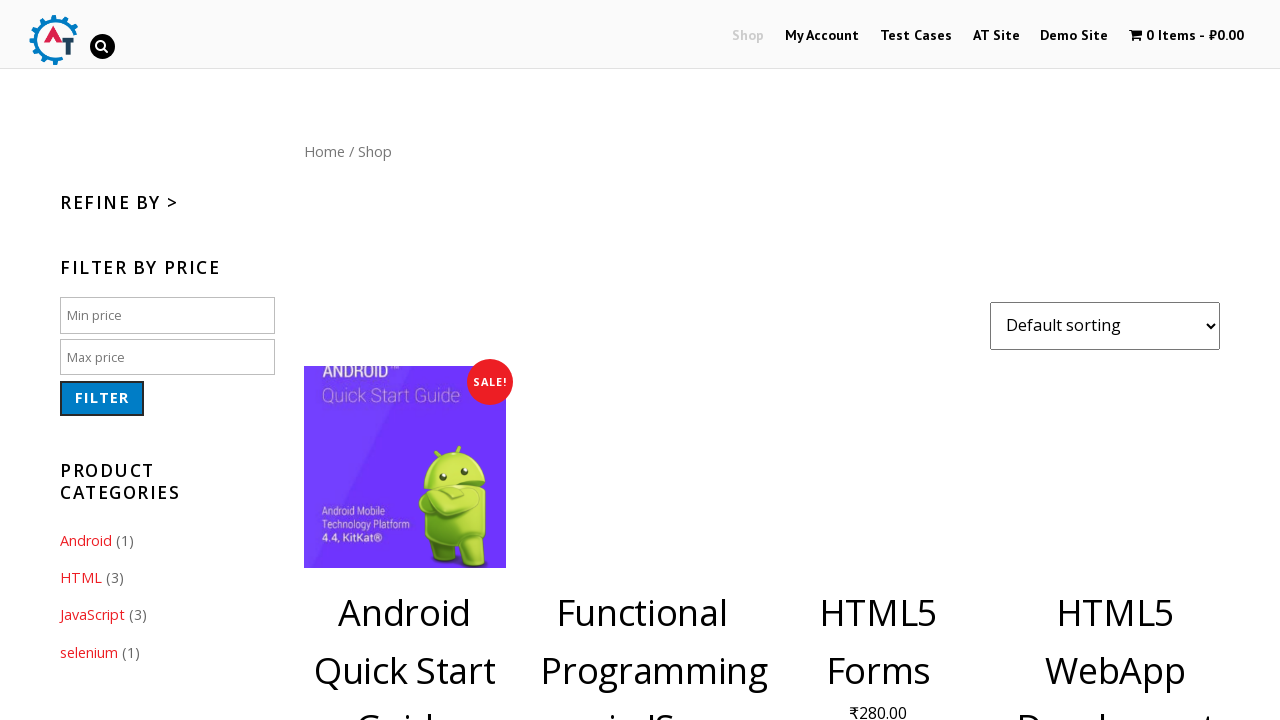

Clicked add to cart button for product at (1115, 420) on .post-182 > :nth-child(2)
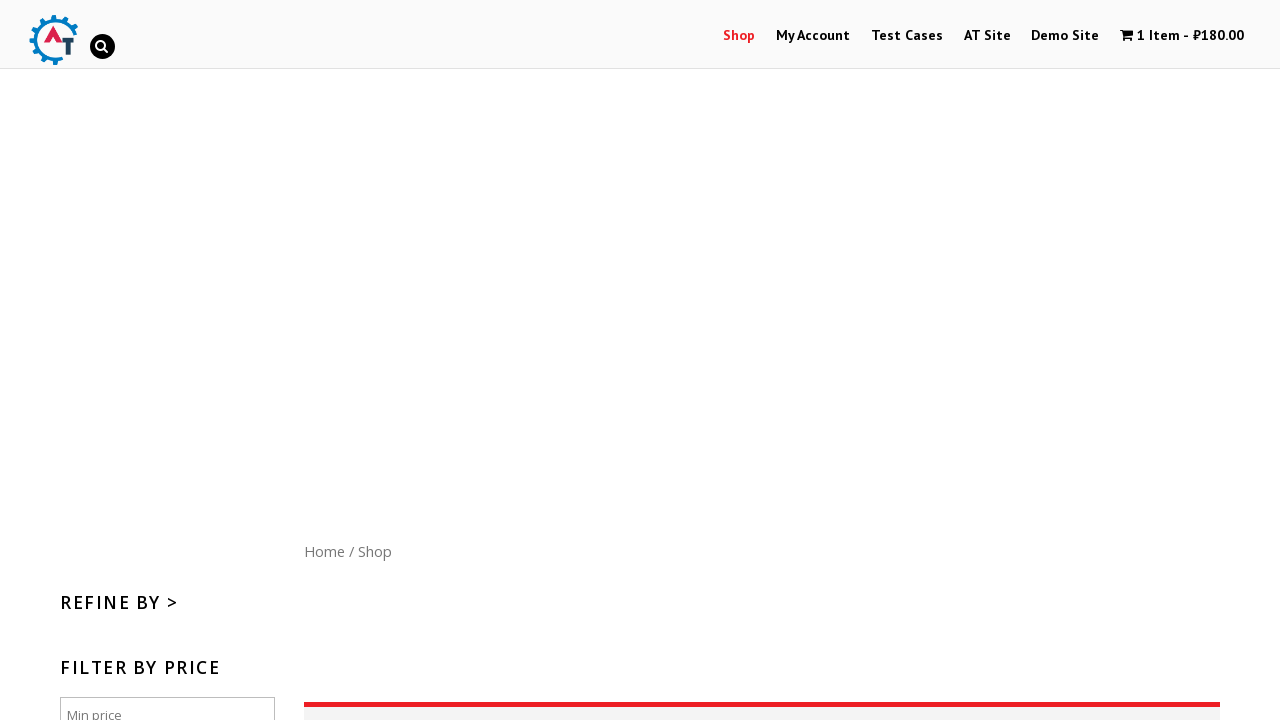

Waited for product to be added to cart
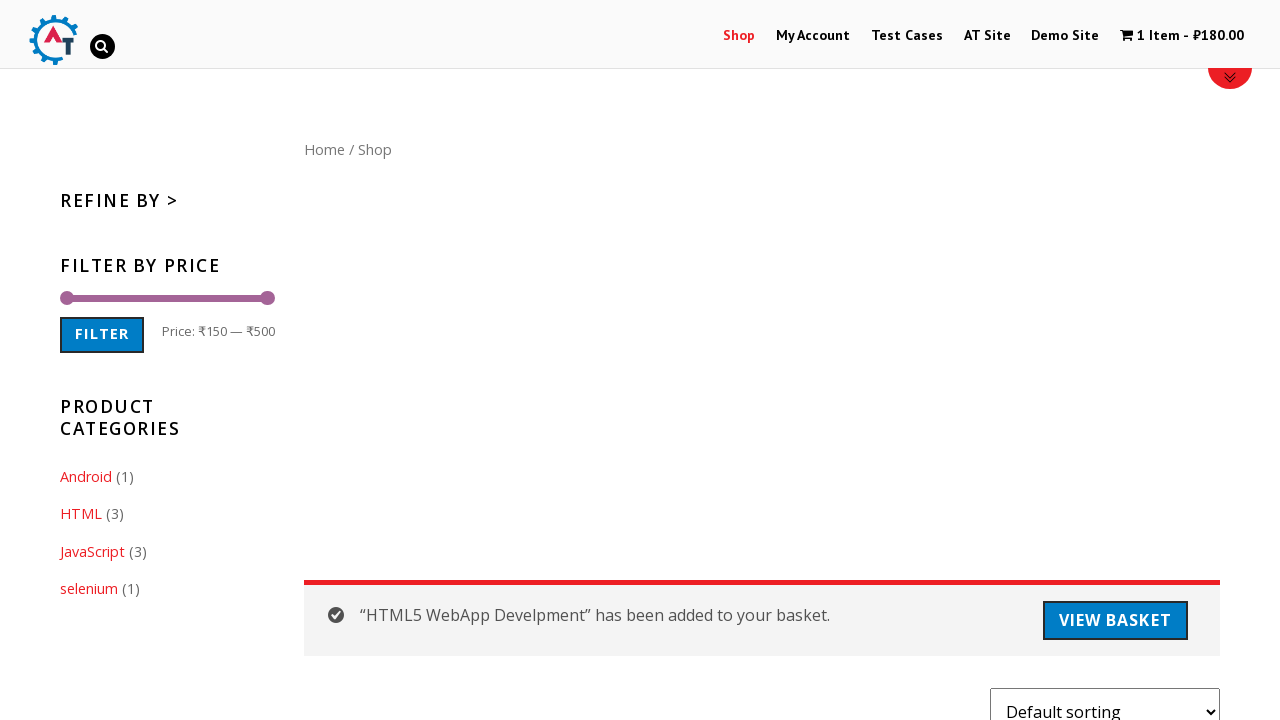

Clicked on shopping cart icon at (1127, 35) on .wpmenucart-icon-shopping-cart-0
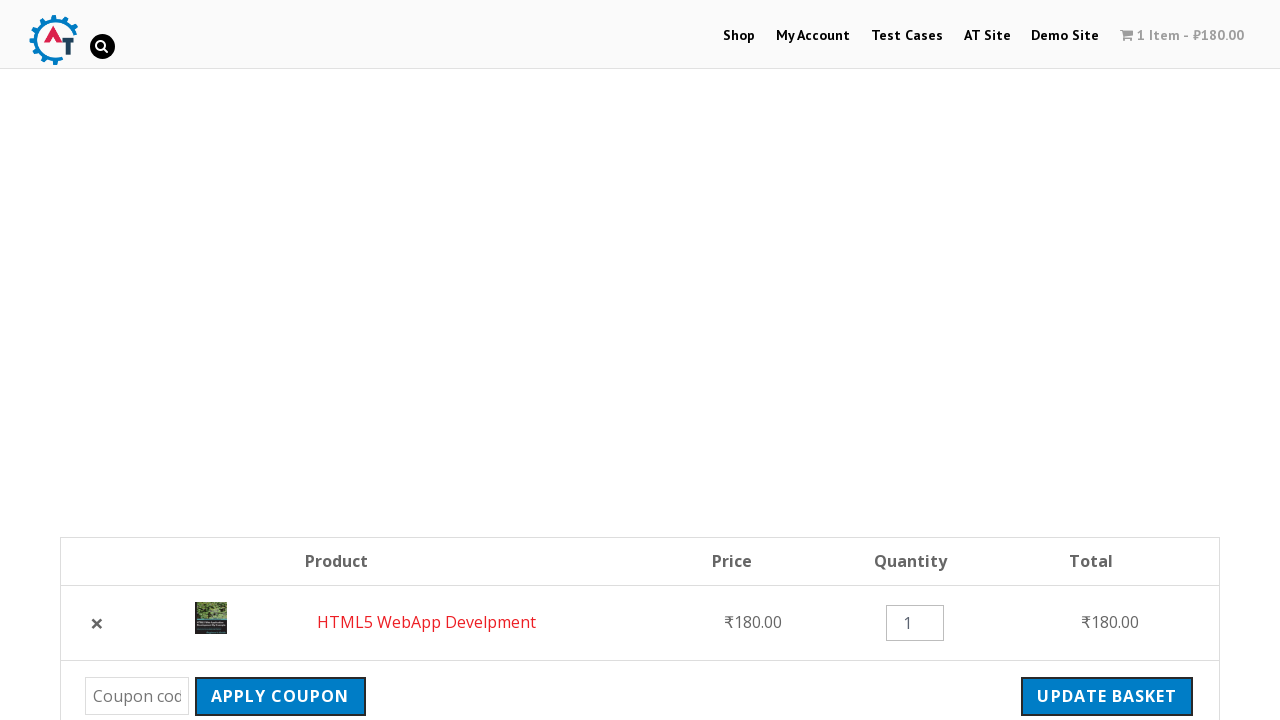

Waited for cart to load
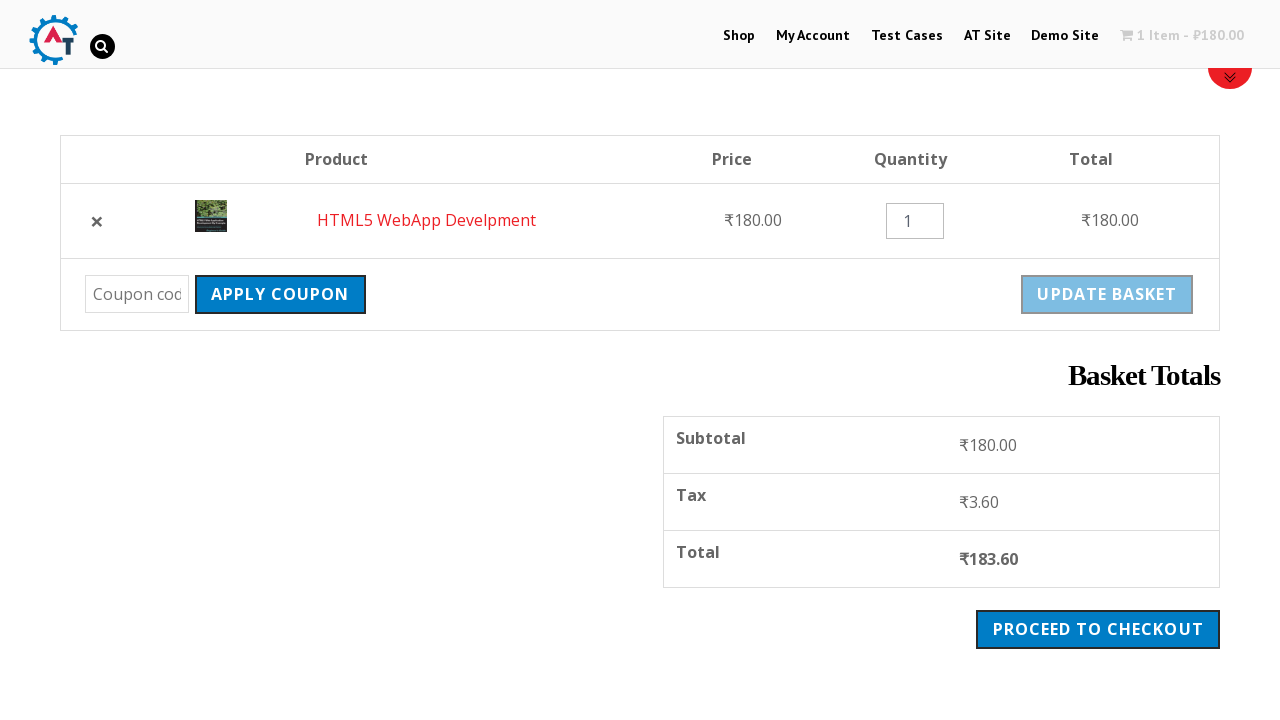

Clicked checkout button to proceed to payment at (1098, 629) on .checkout-button
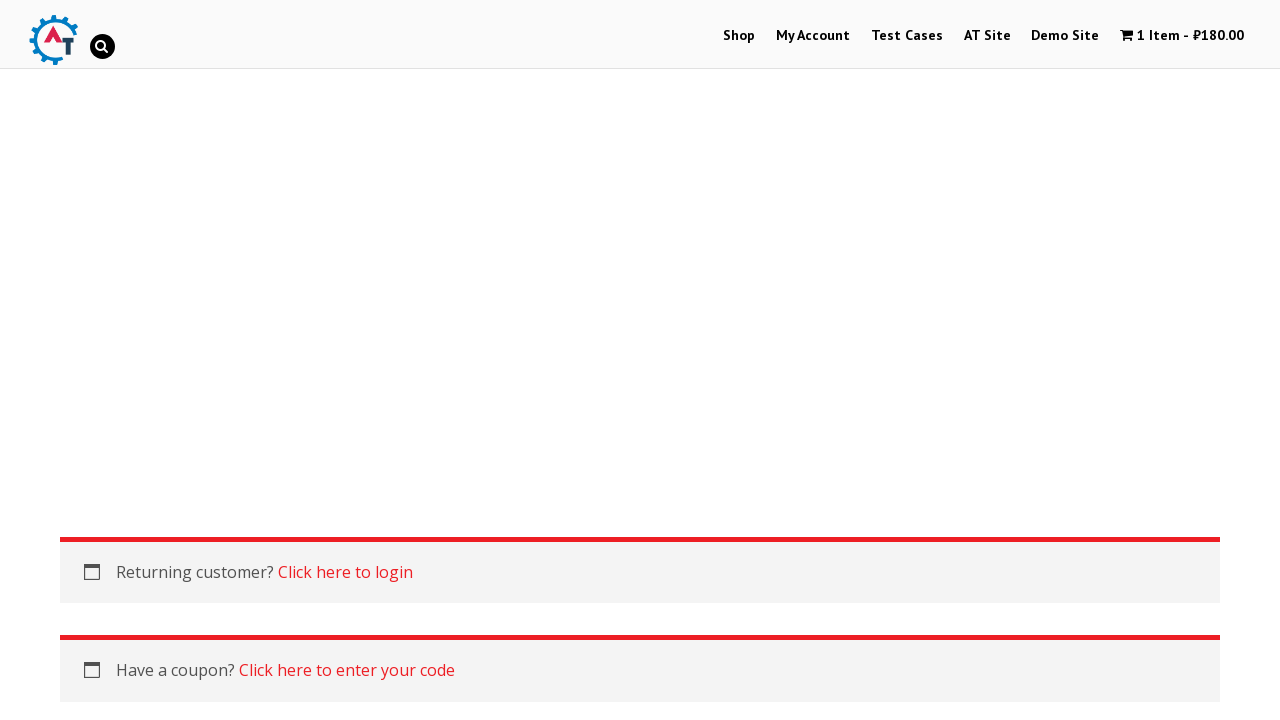

Billing first name field loaded
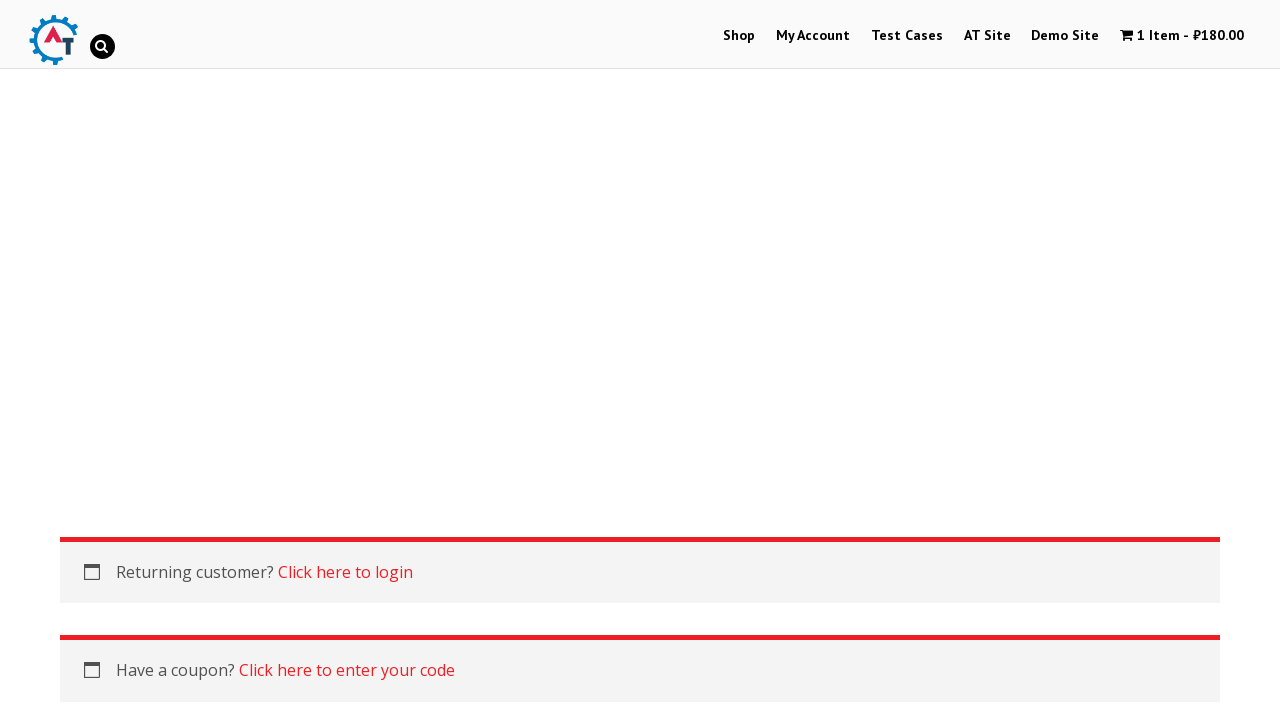

Filled billing first name with 'Marcus' on #billing_first_name
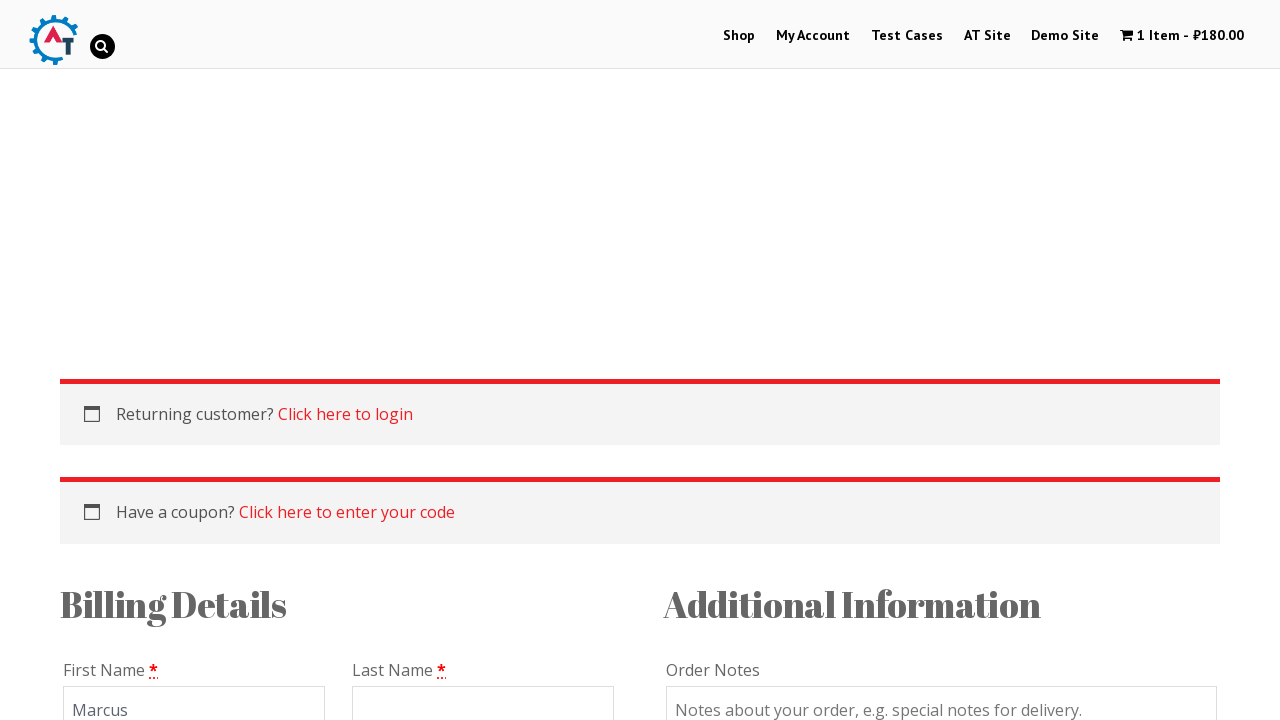

Filled billing last name with 'Wellington' on #billing_last_name
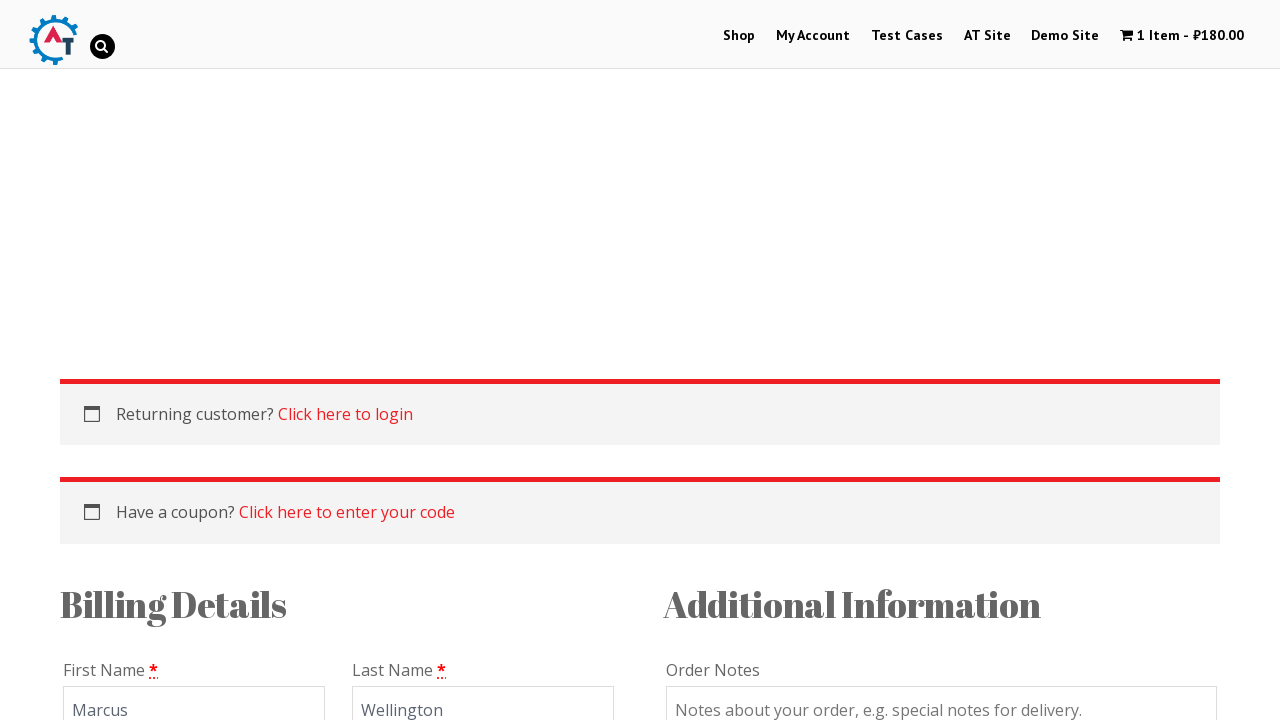

Filled billing email with 'marcus.wellington@example.com' on #billing_email
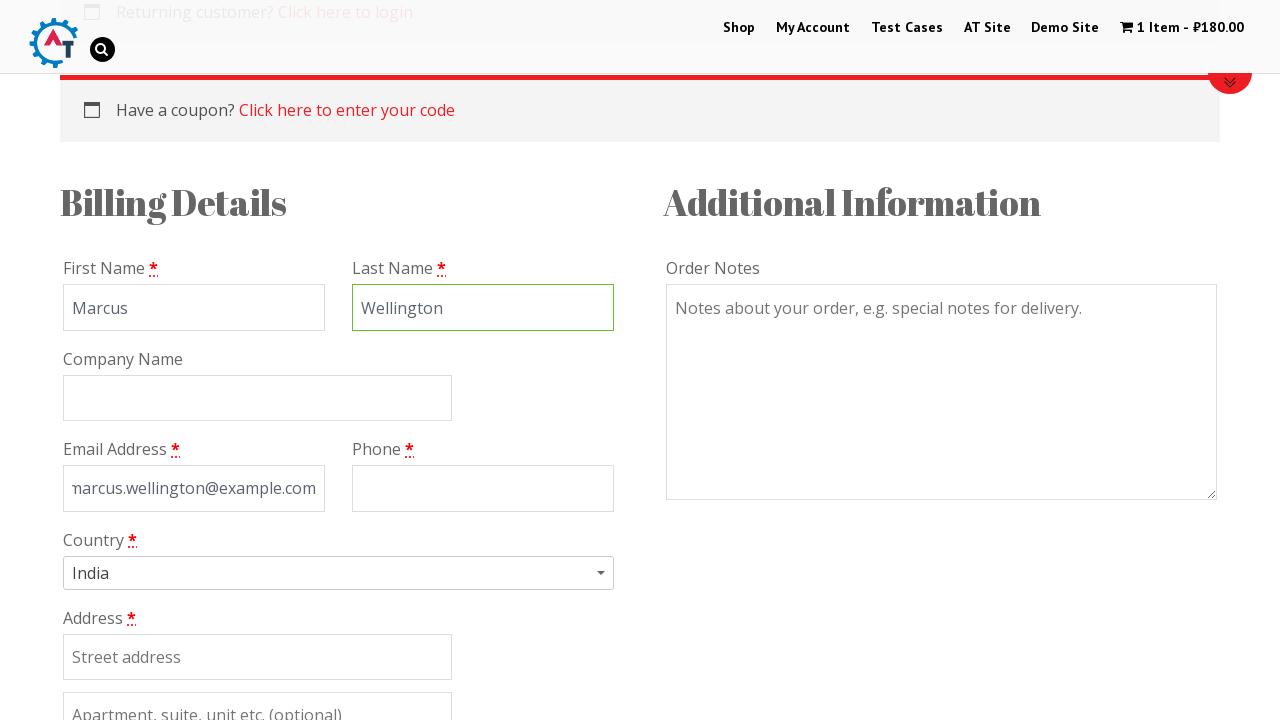

Filled billing phone with '447891234567' on #billing_phone
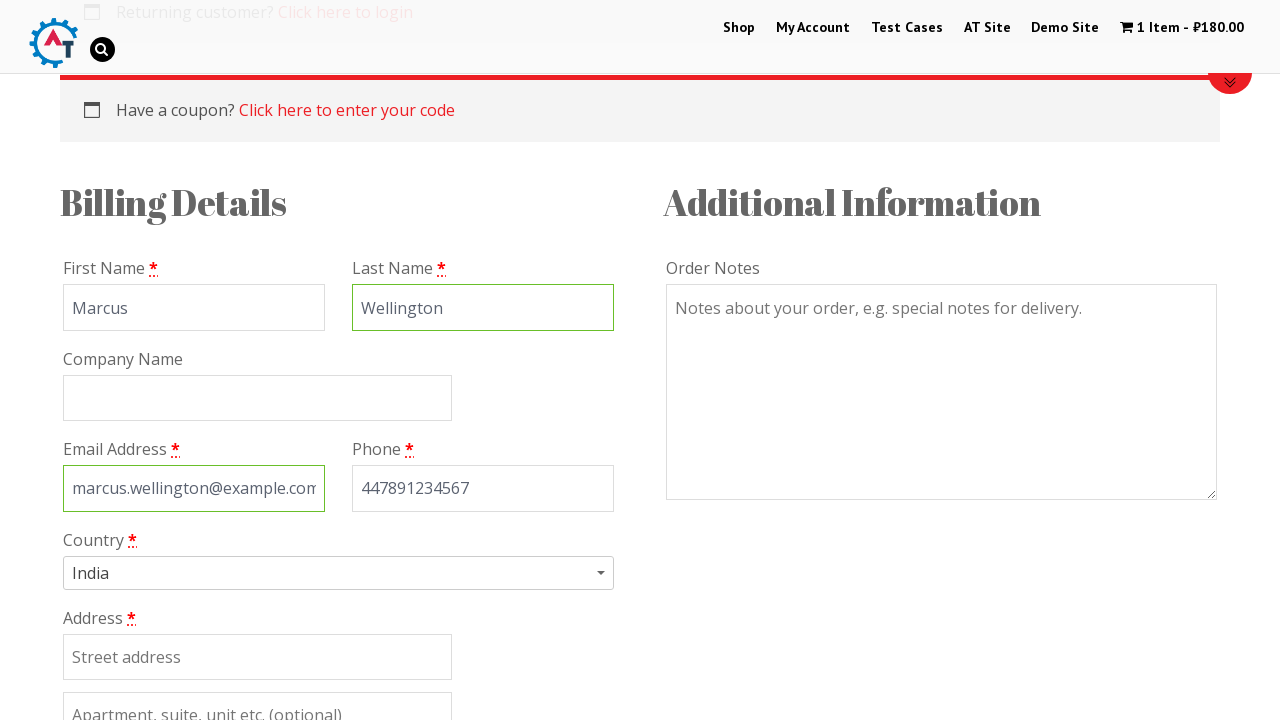

Clicked on country dropdown to open selection at (604, 579) on .select2-arrow
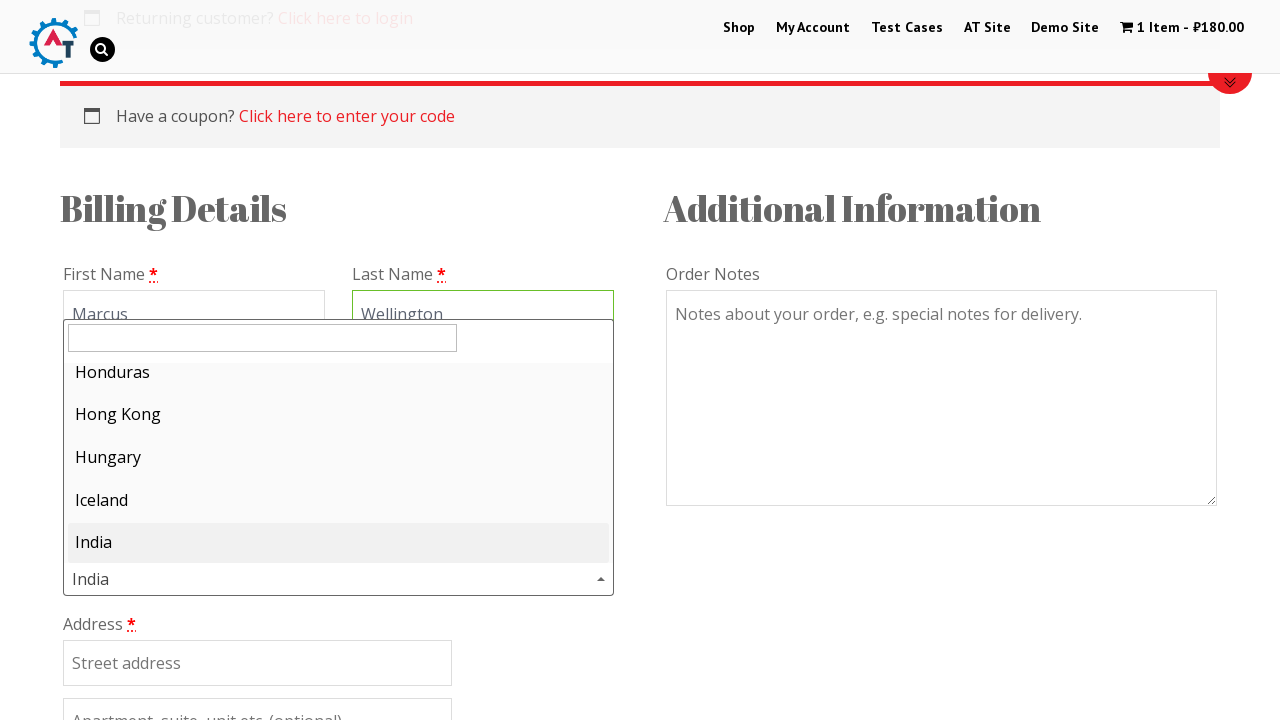

Searched for country 'Zimbabwe' on #s2id_autogen1_search
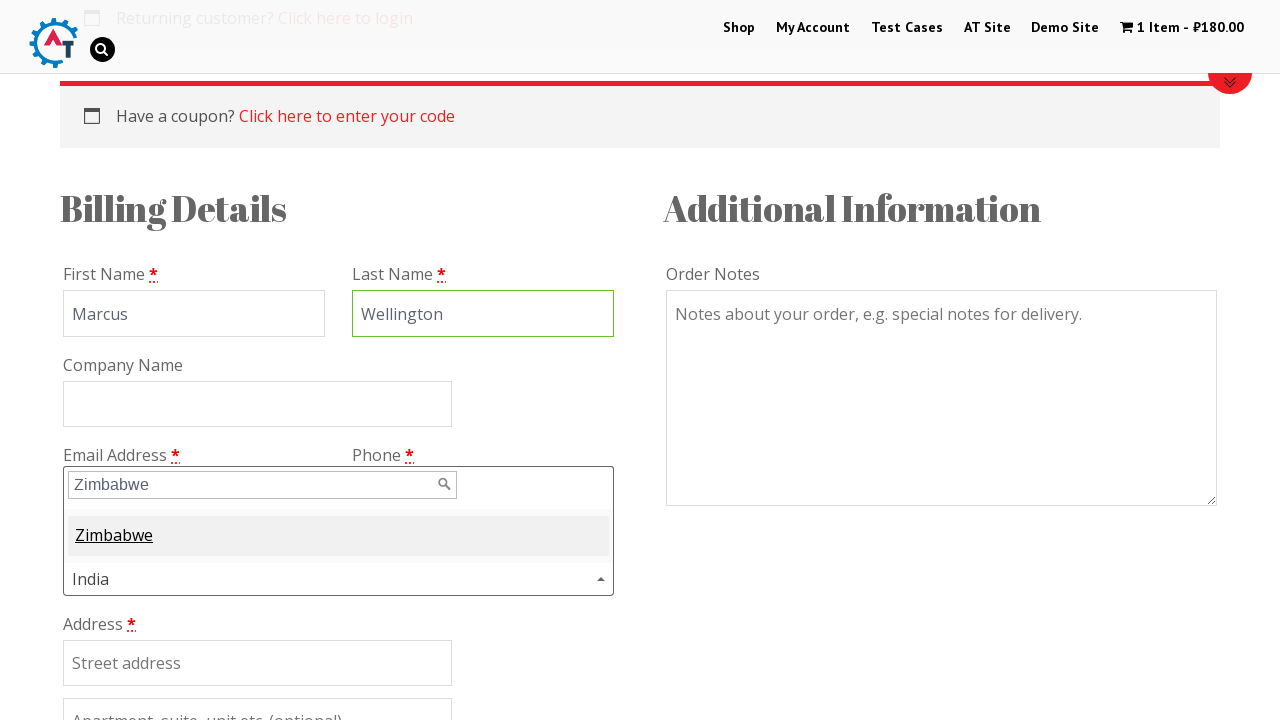

Selected Zimbabwe from country dropdown at (338, 536) on .select2-results-dept-0
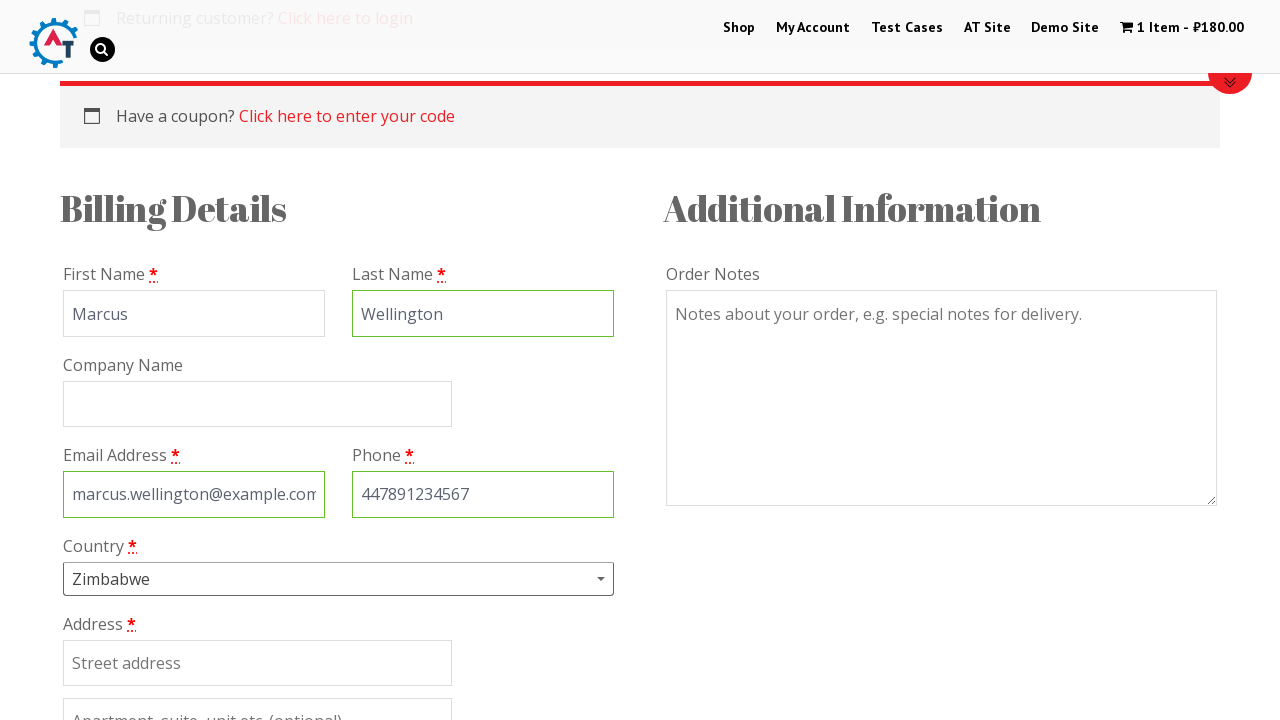

Waited for country selection to be applied
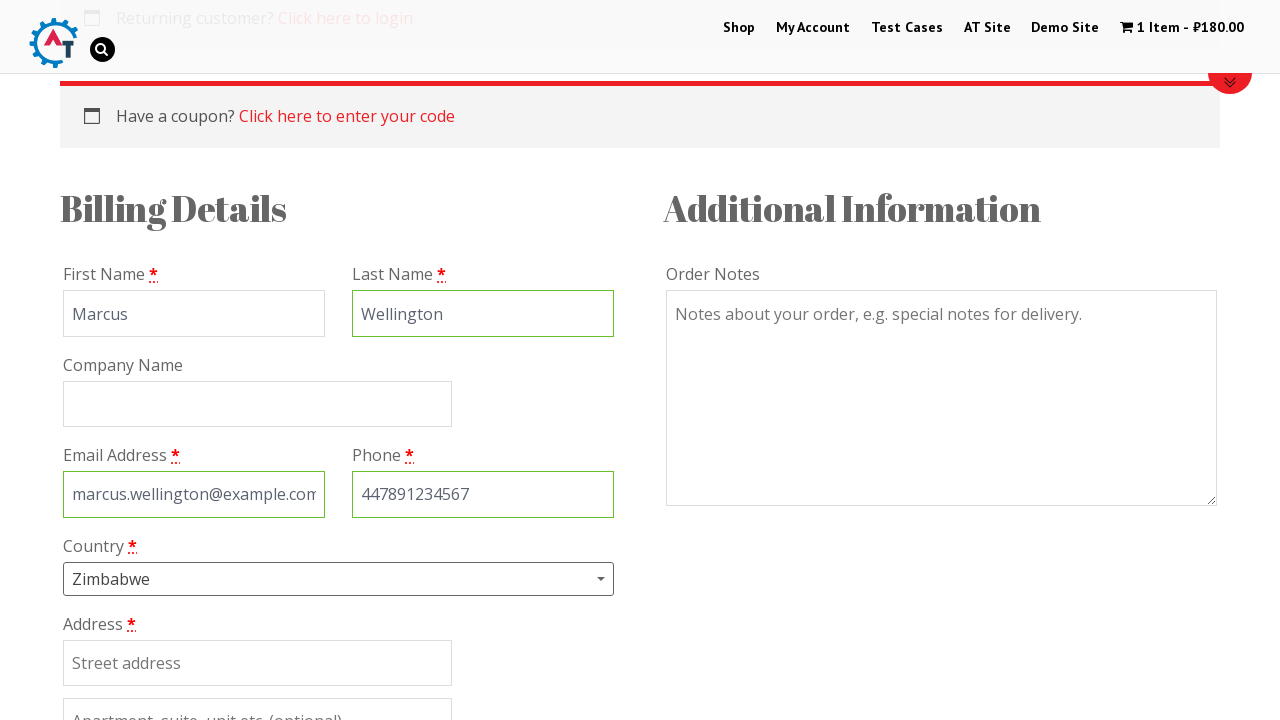

Filled billing address with '14 Enterprise Road, Highlands' on [name=billing_address_1]
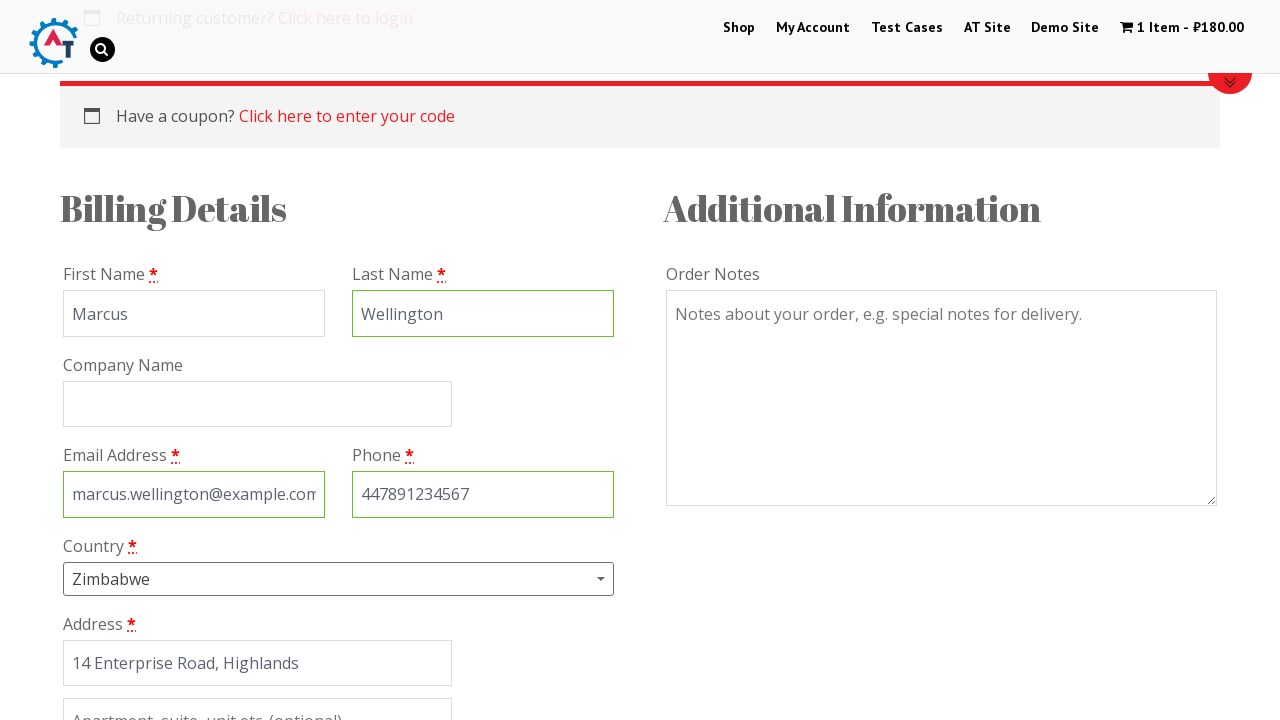

Filled billing city with 'Harare' on #billing_city
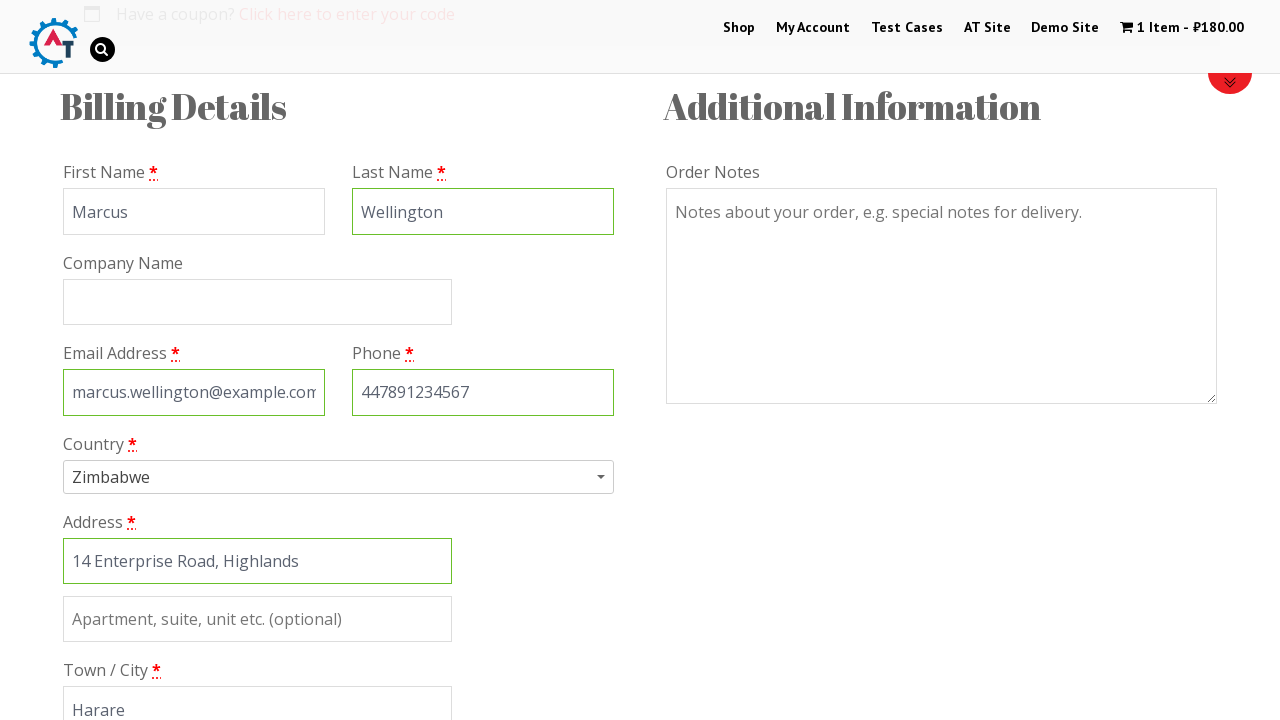

Filled billing state with 'Harare Province' on #billing_state
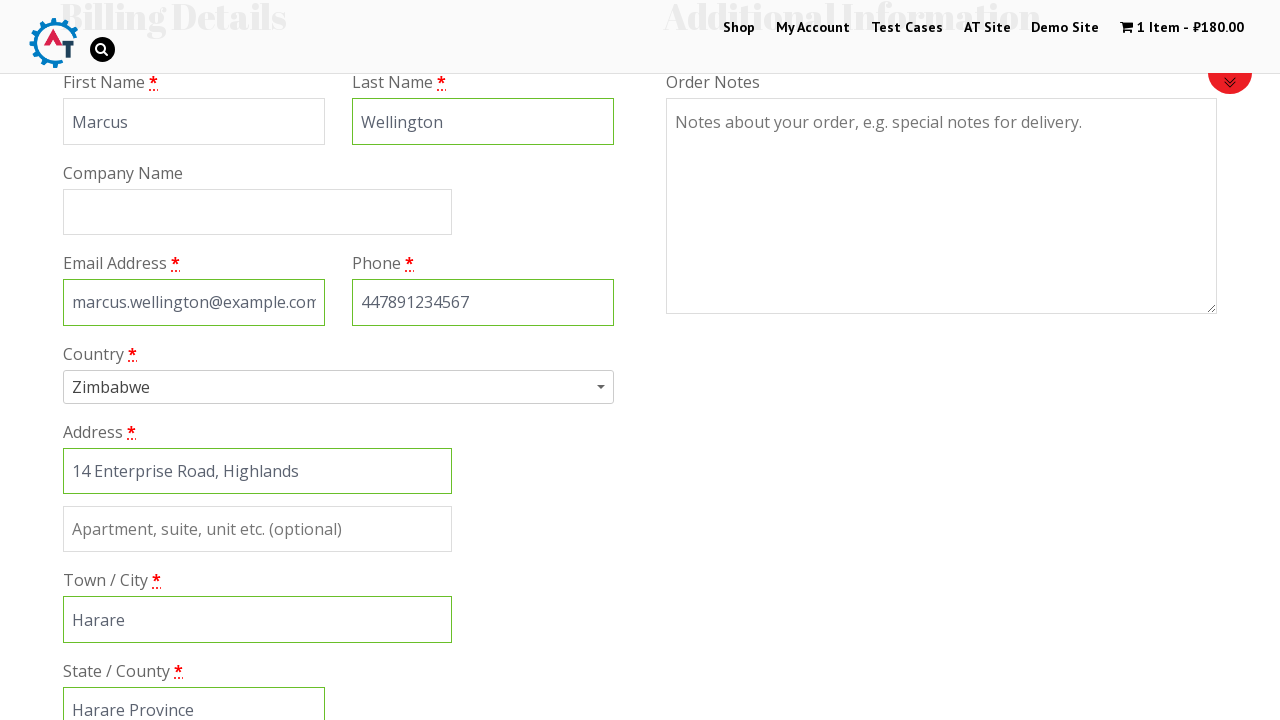

Scrolled down to payment method section
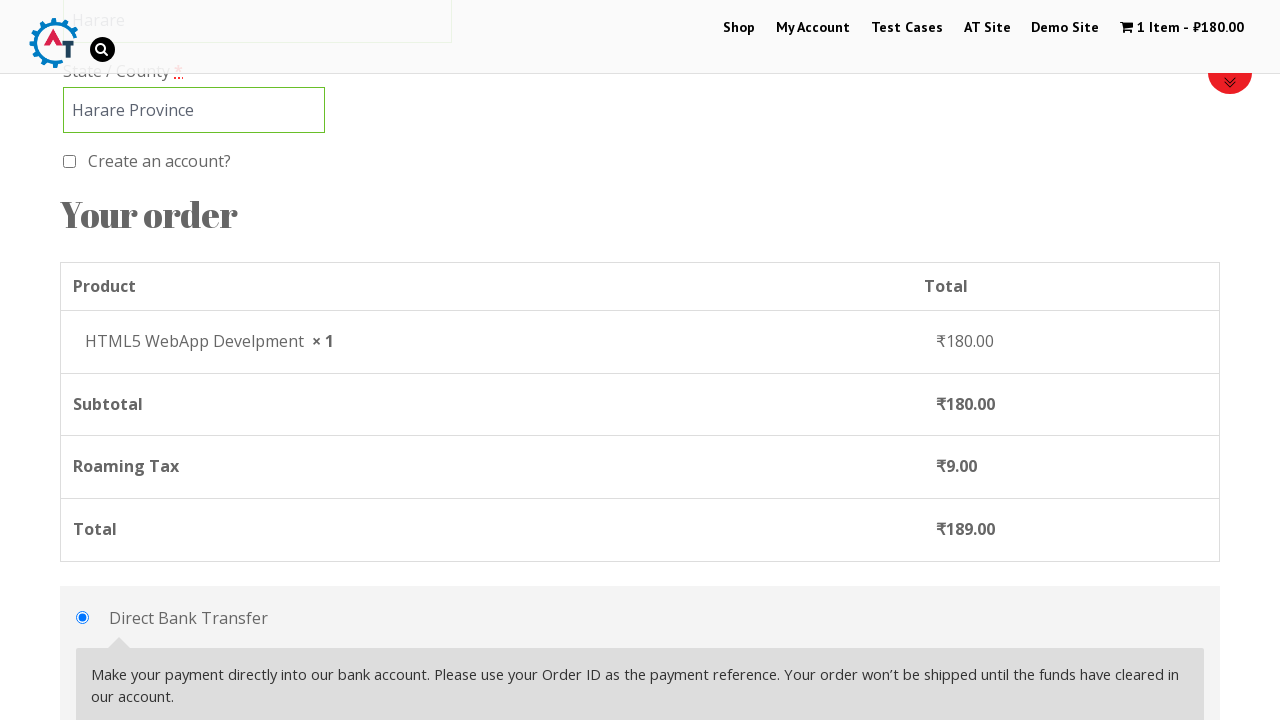

Waited for payment section to fully load
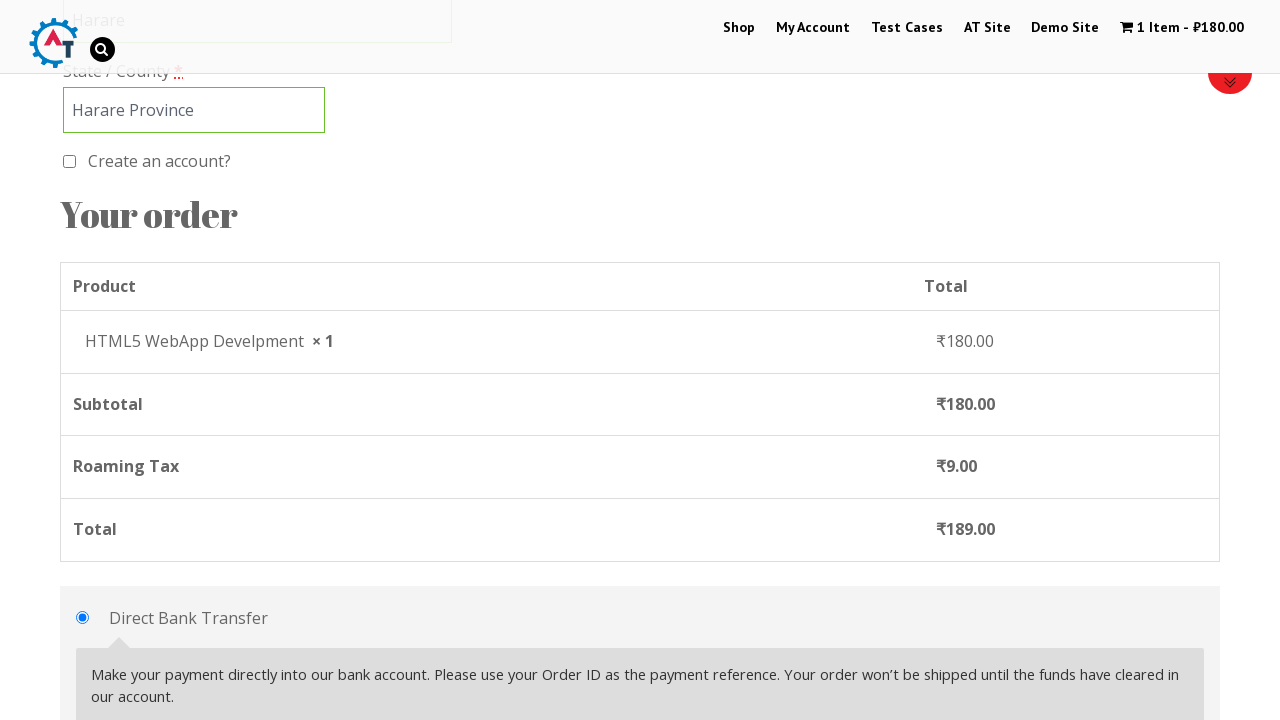

Selected check/cheque as payment method at (82, 360) on #payment_method_cheque
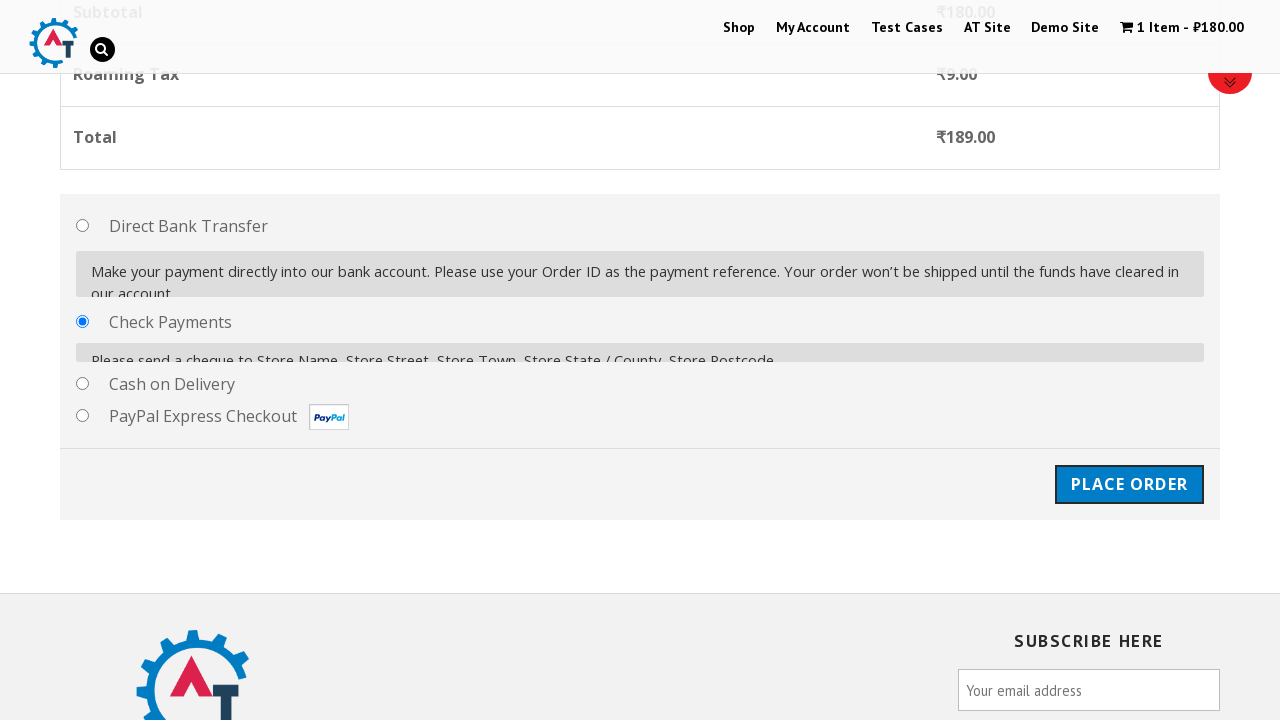

Waited for payment method selection to be processed
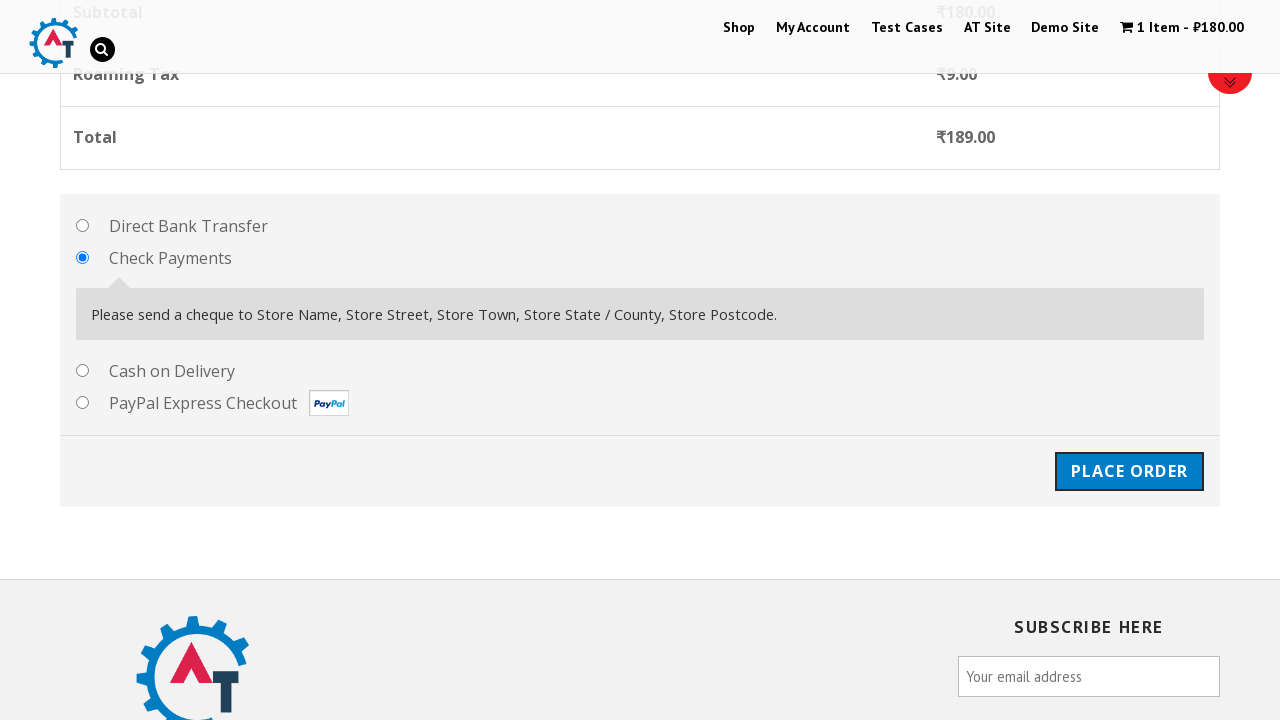

Clicked place order button to complete checkout at (1129, 471) on #place_order
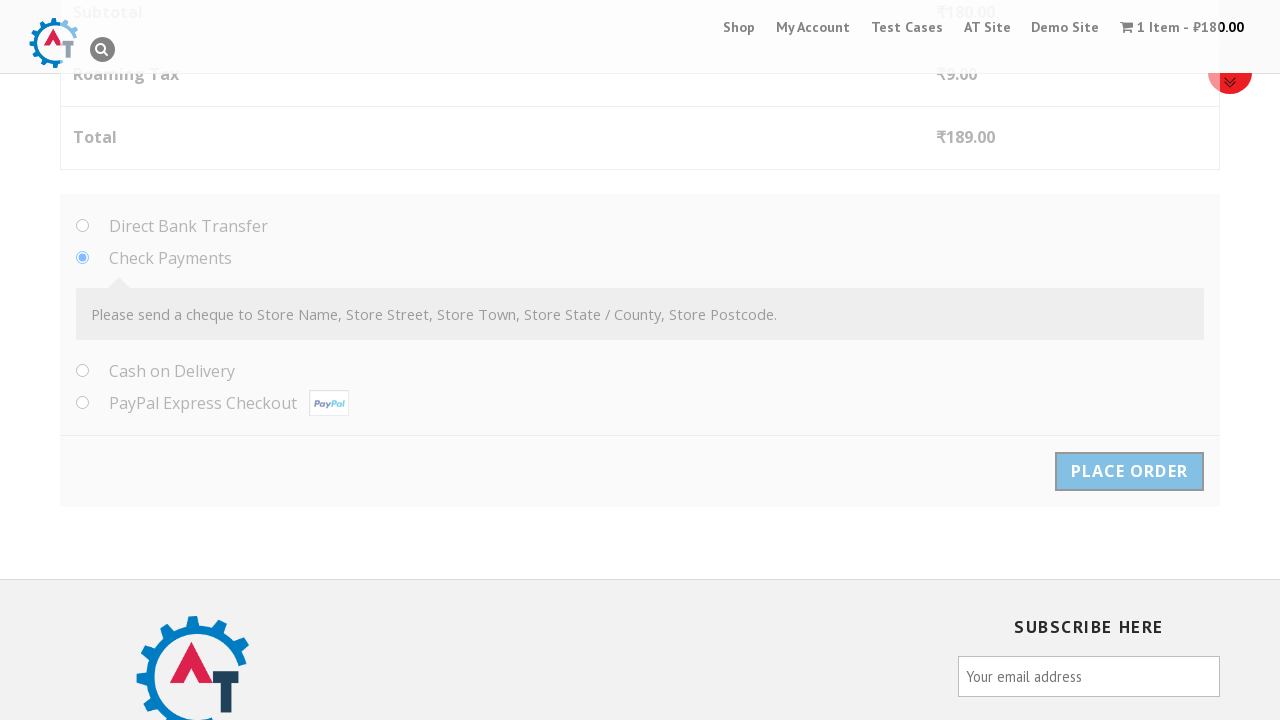

Order placed successfully - thank you page displayed
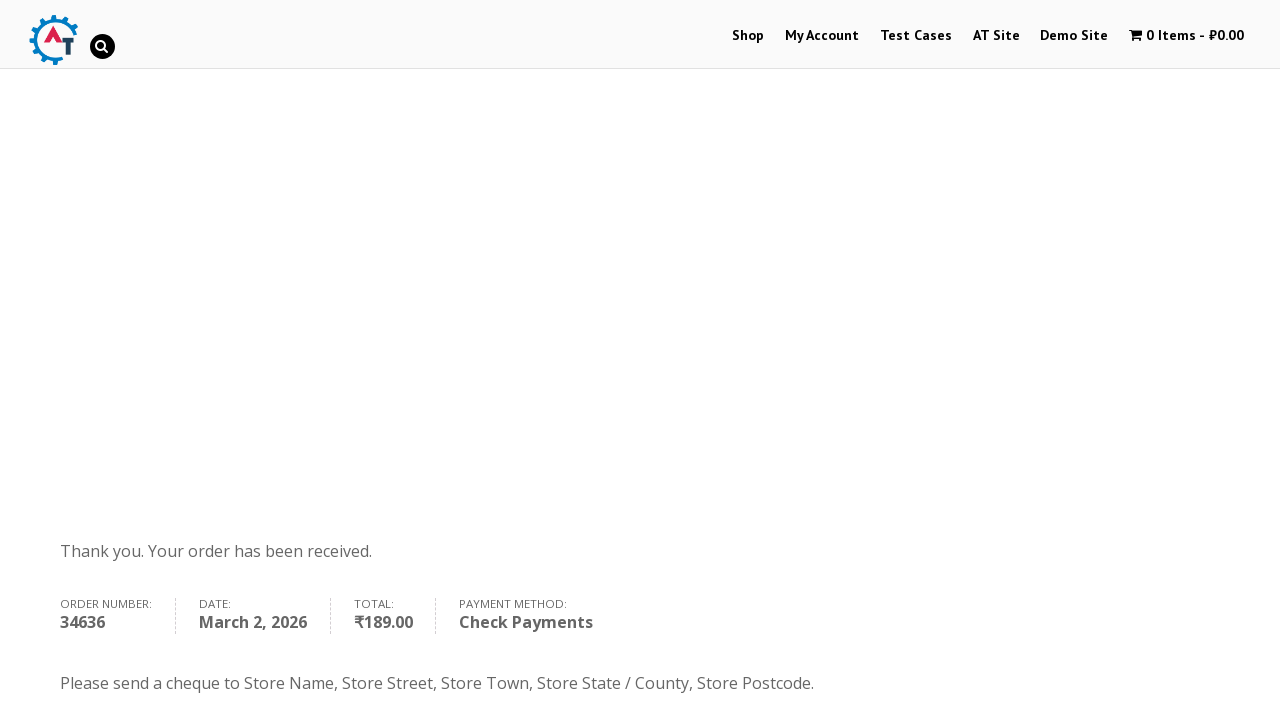

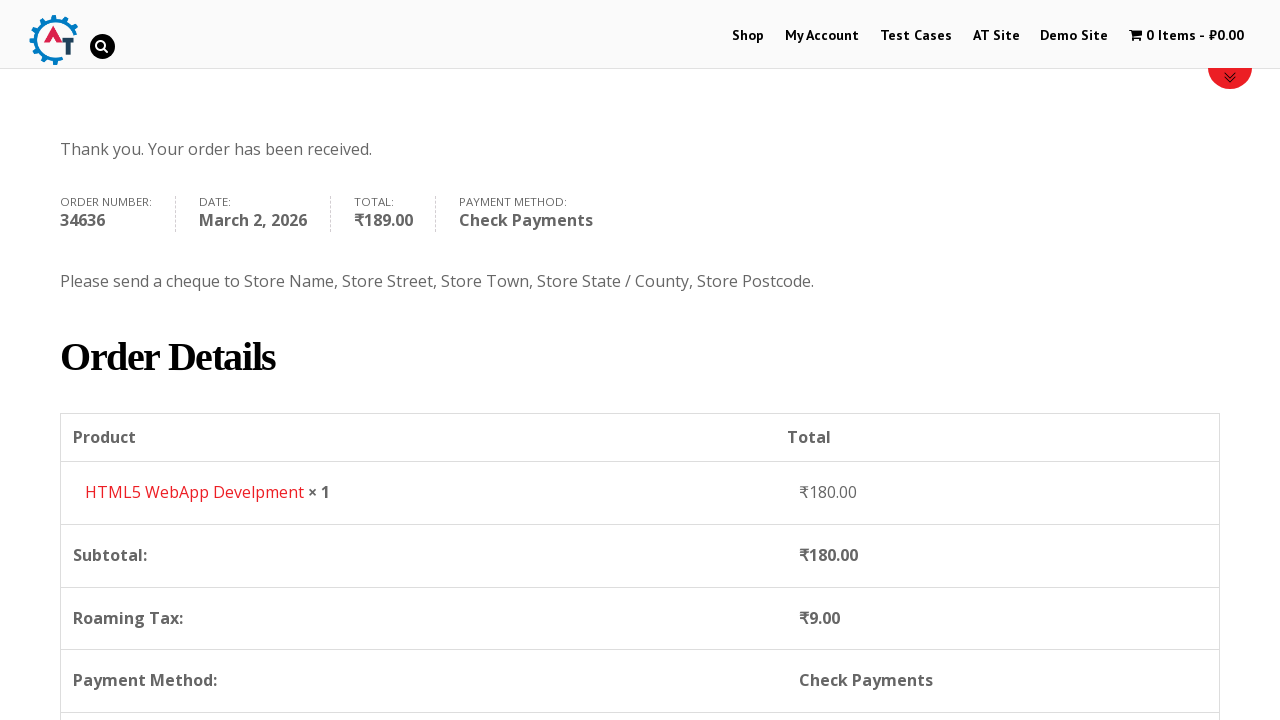